Tests navigation to the Shadow DOM iframe sub-page and back

Starting URL: https://selectorshub.com/xpath-practice-page/

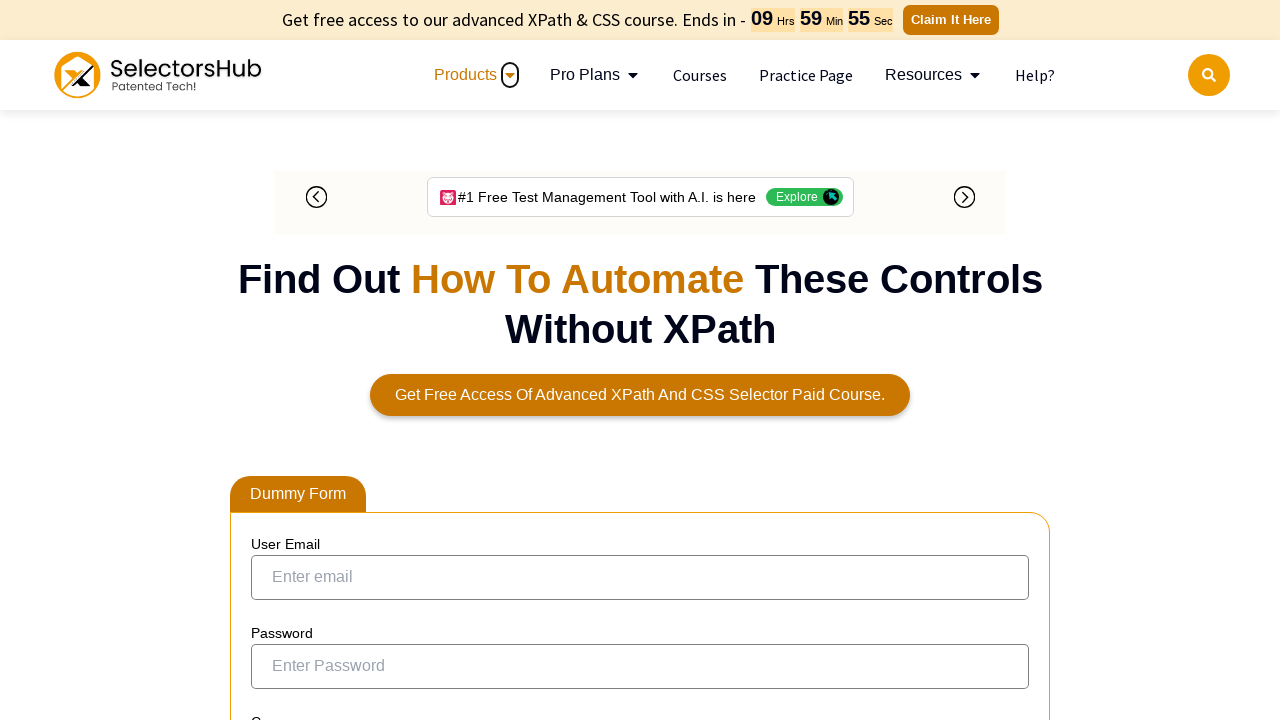

Clicked link to navigate to Shadow DOM iframe sub-page at (466, 361) on a[href*='shadow-dom-in-iframe']
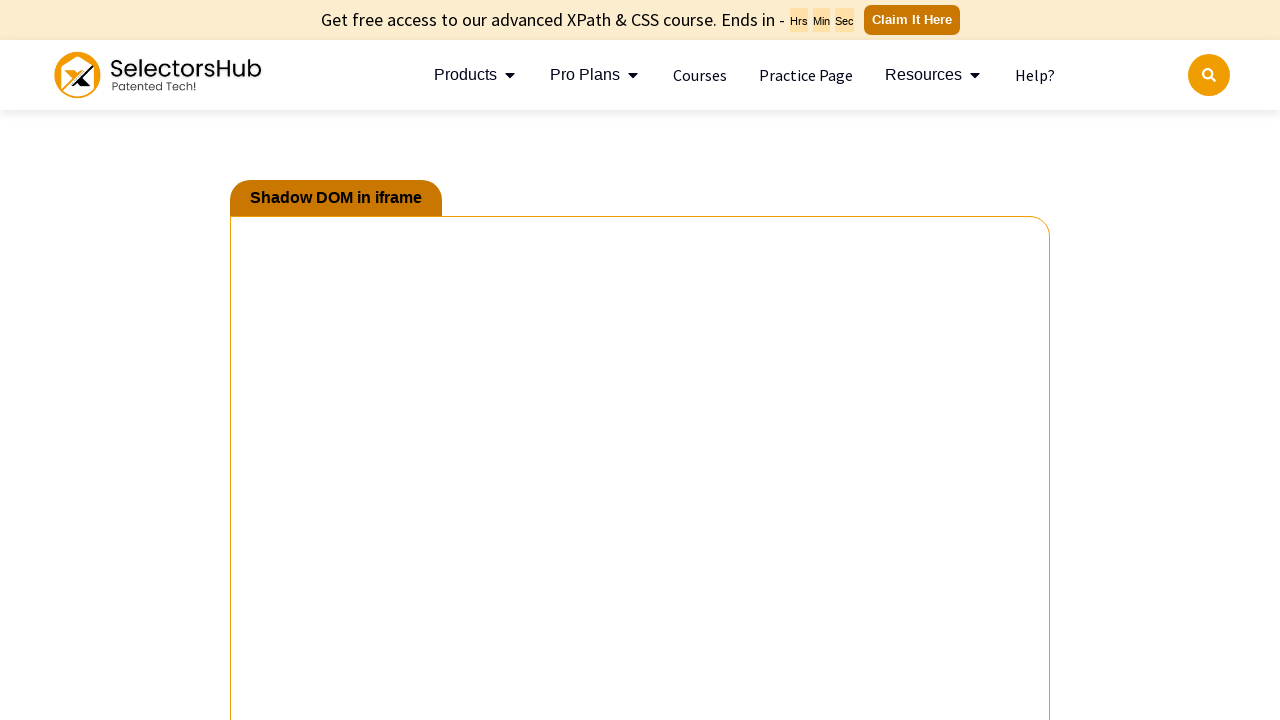

Navigated back to XPath practice page
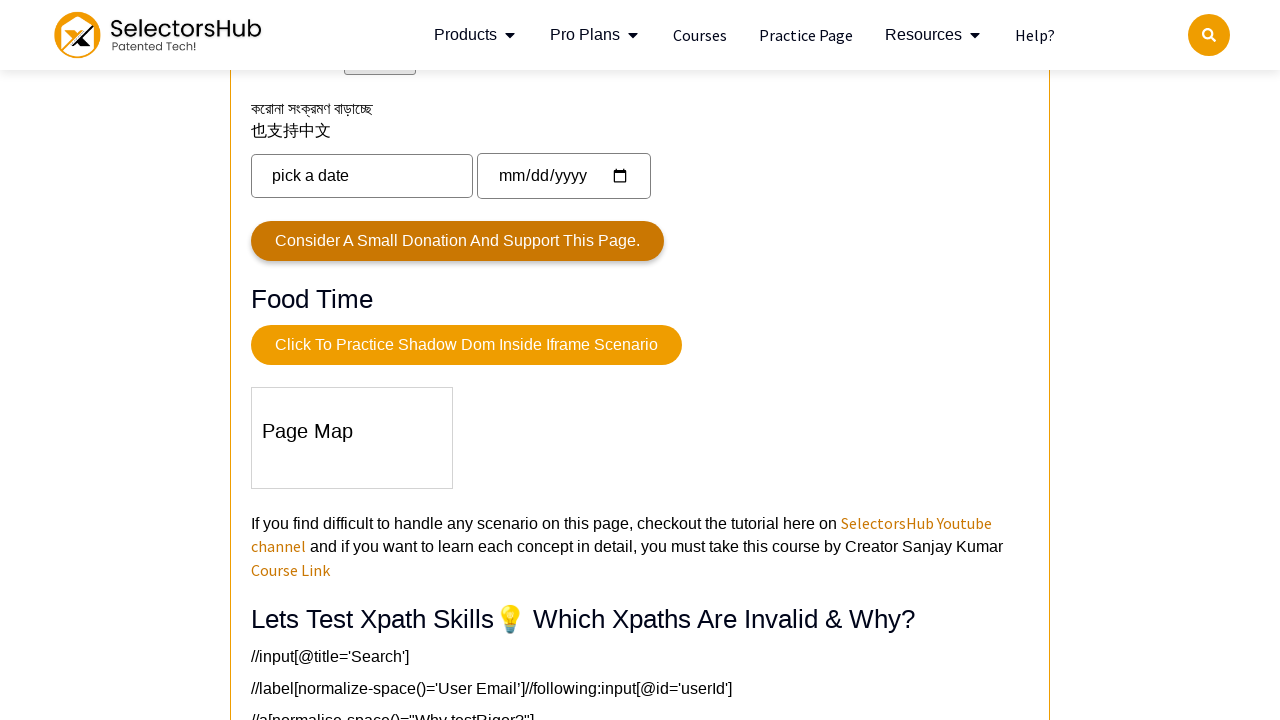

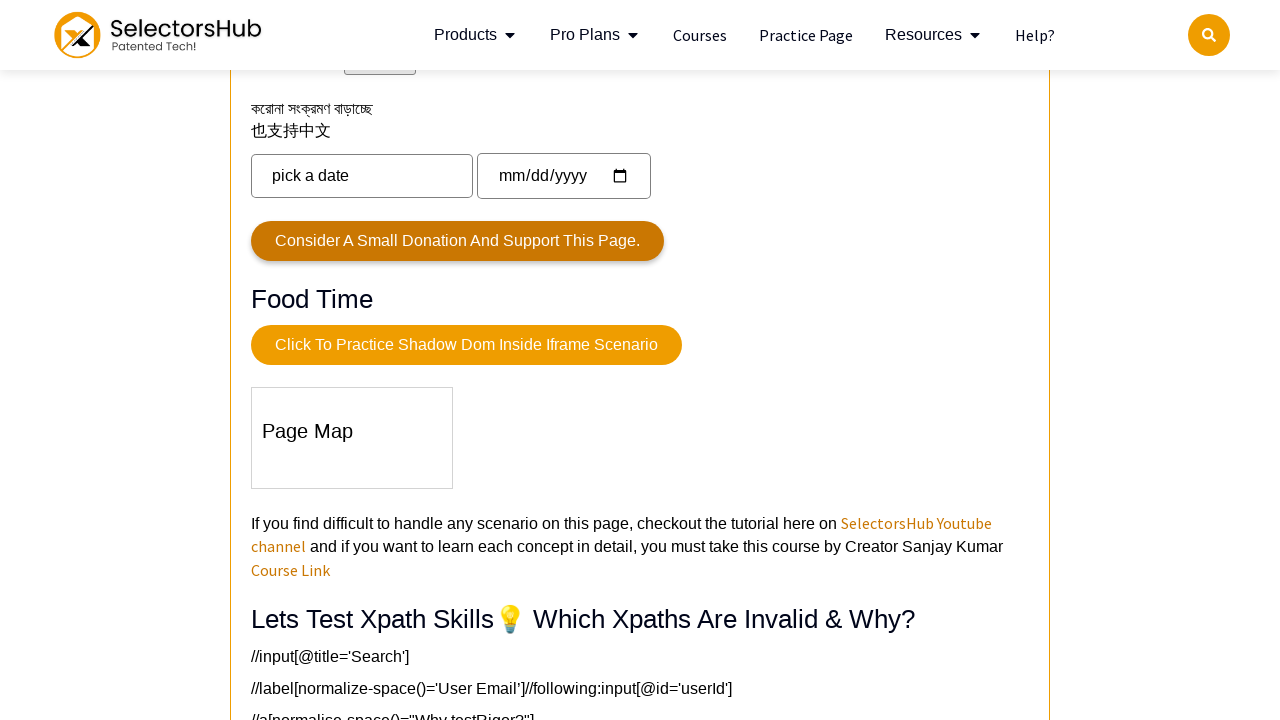